Tests a registration form by filling in first name, last name, and email fields in the first block, then submitting and verifying a success message is displayed.

Starting URL: http://suninjuly.github.io/registration1.html

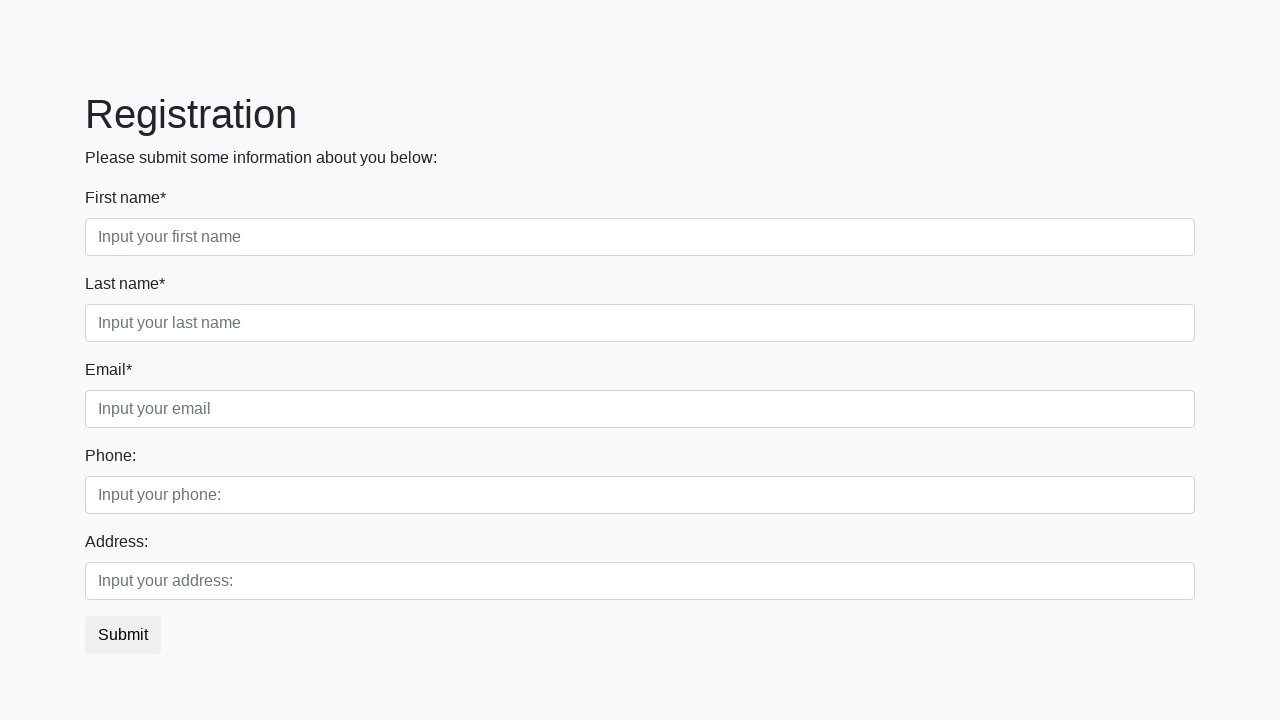

Filled first name field with 'Ivan' on div.first_block .first
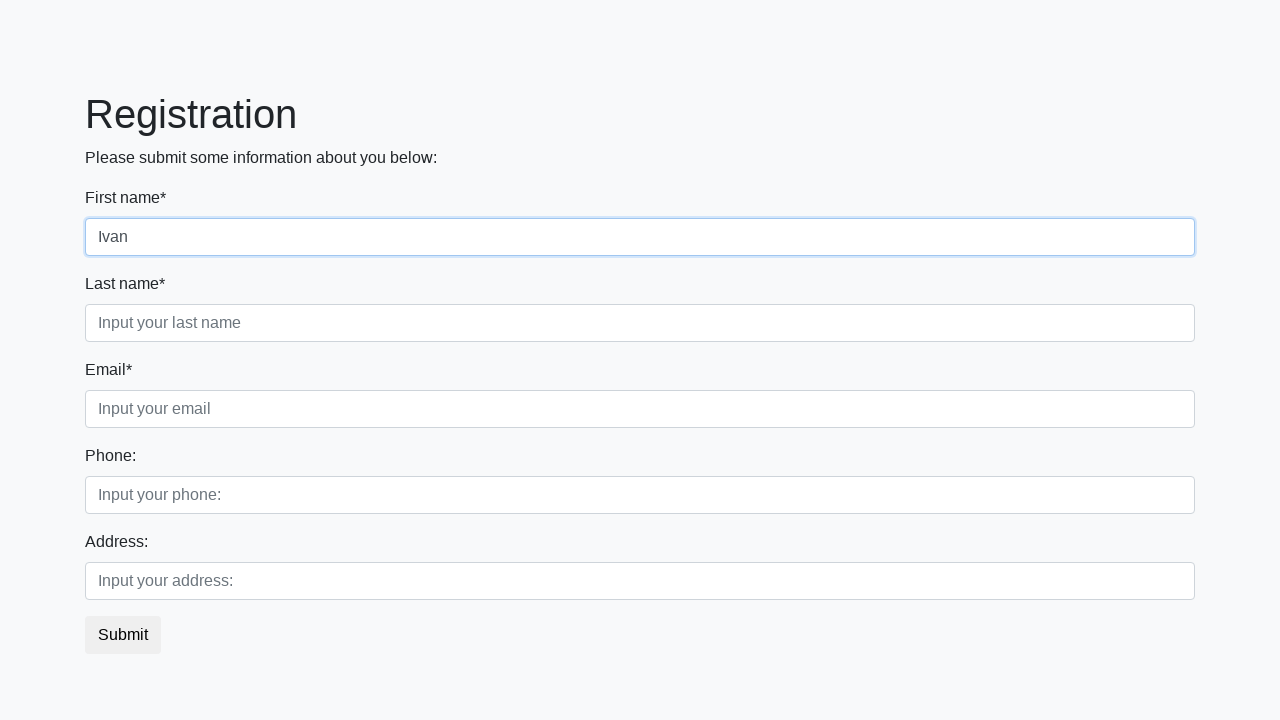

Filled last name field with 'Petrov' on div.first_block .second
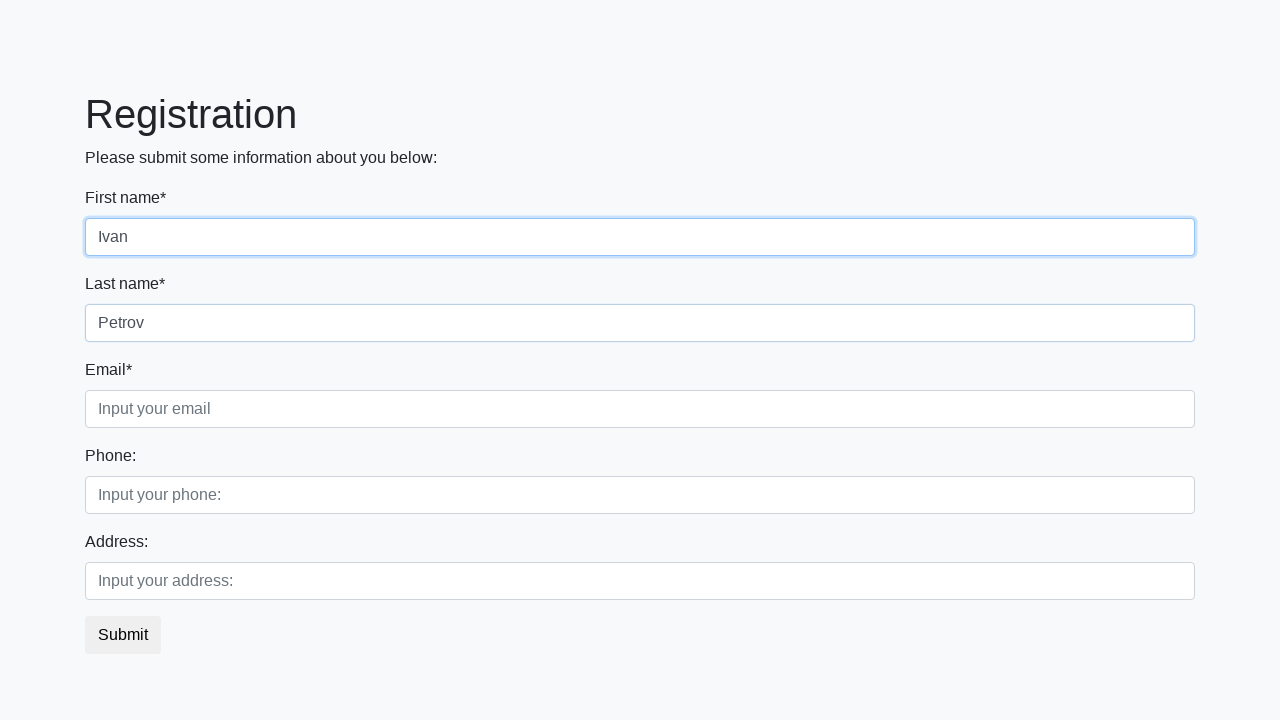

Filled email field with 'ivan.petrov@example.com' on div.first_block .third
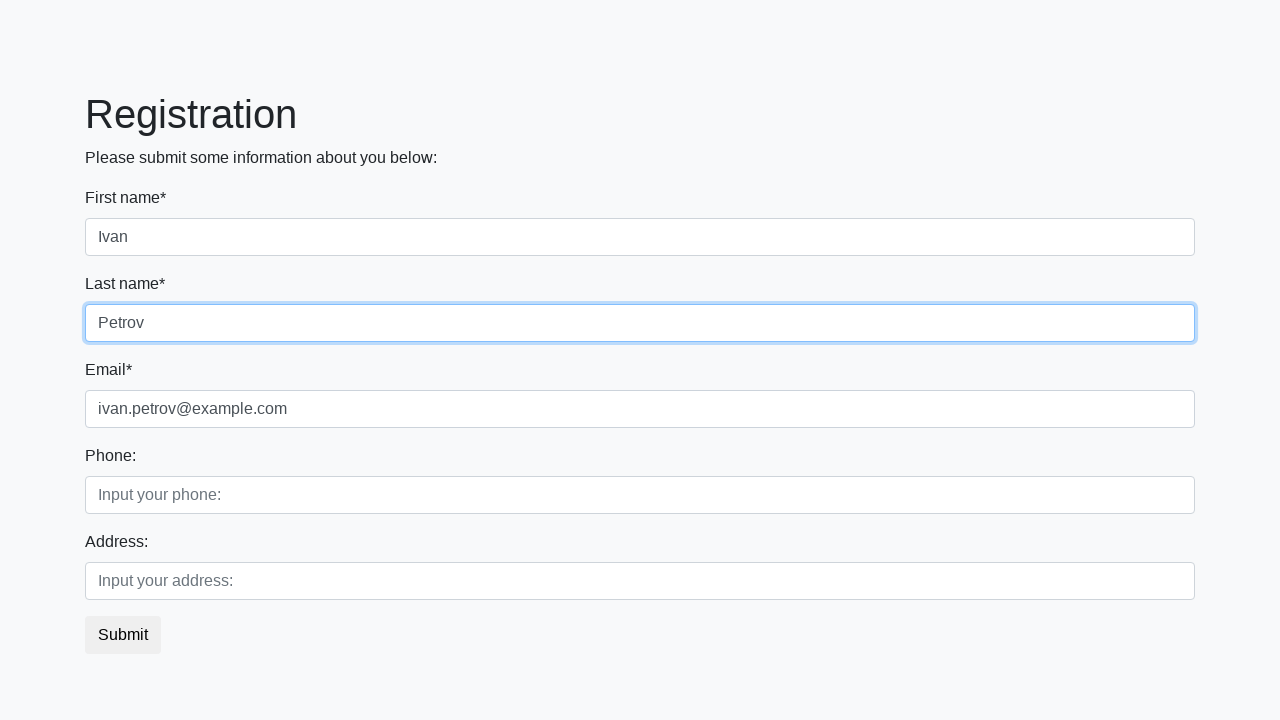

Clicked submit button to register at (123, 635) on button.btn
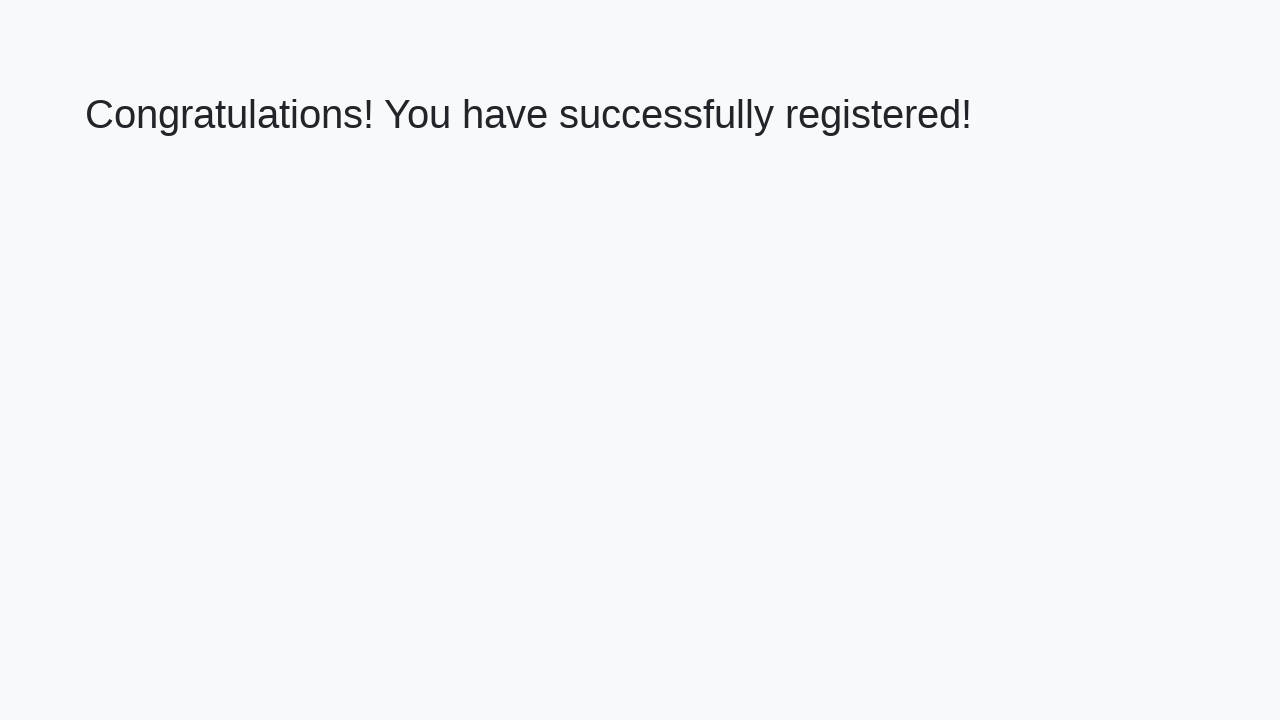

Success message element loaded
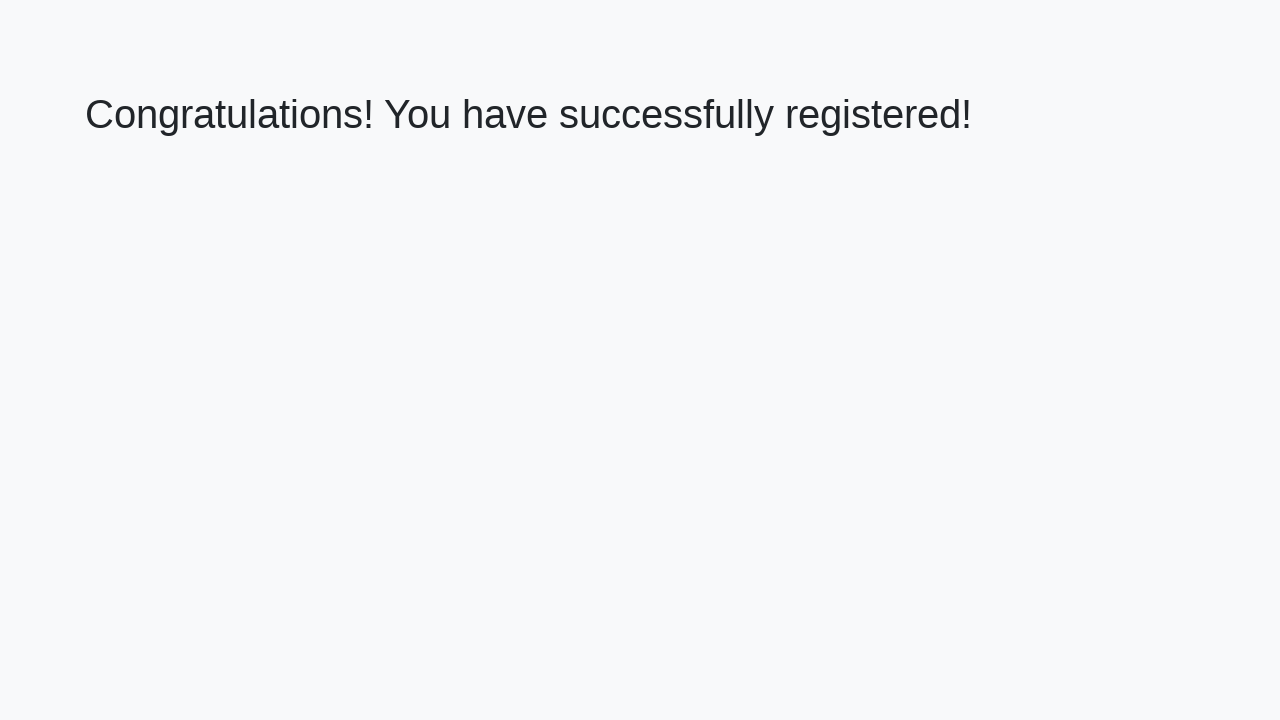

Retrieved success message text
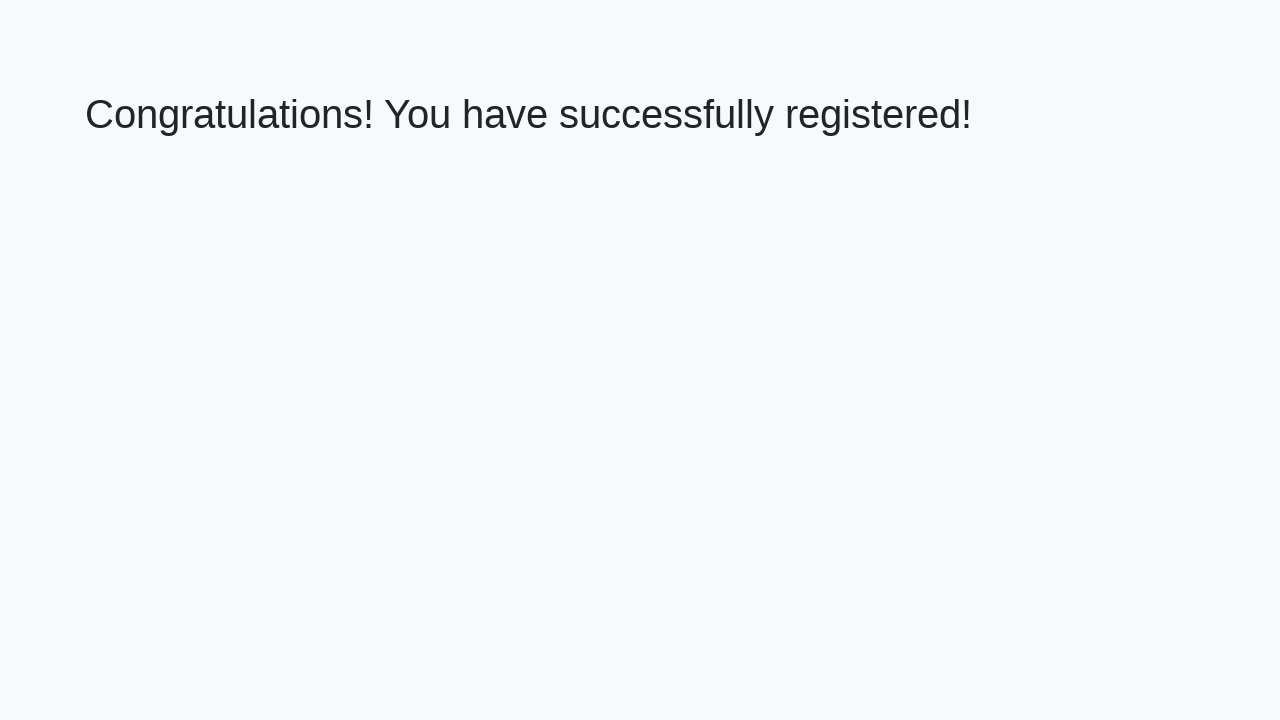

Verified success message matches expected text
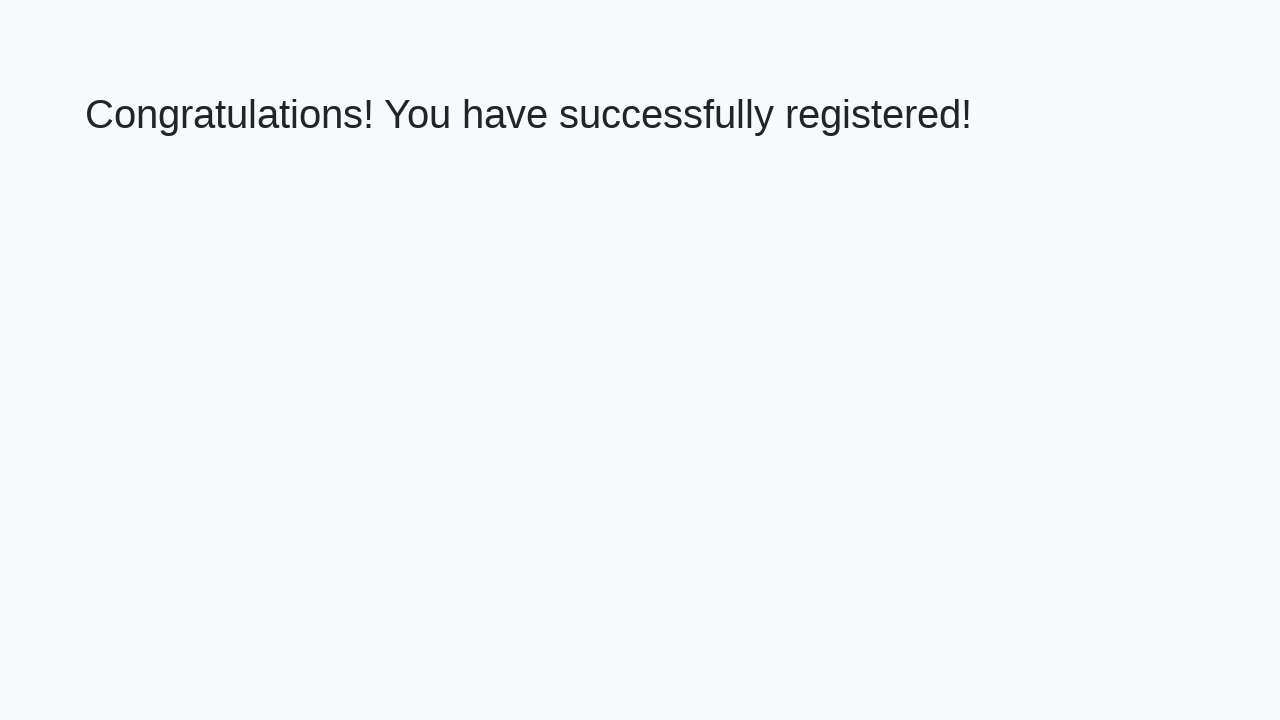

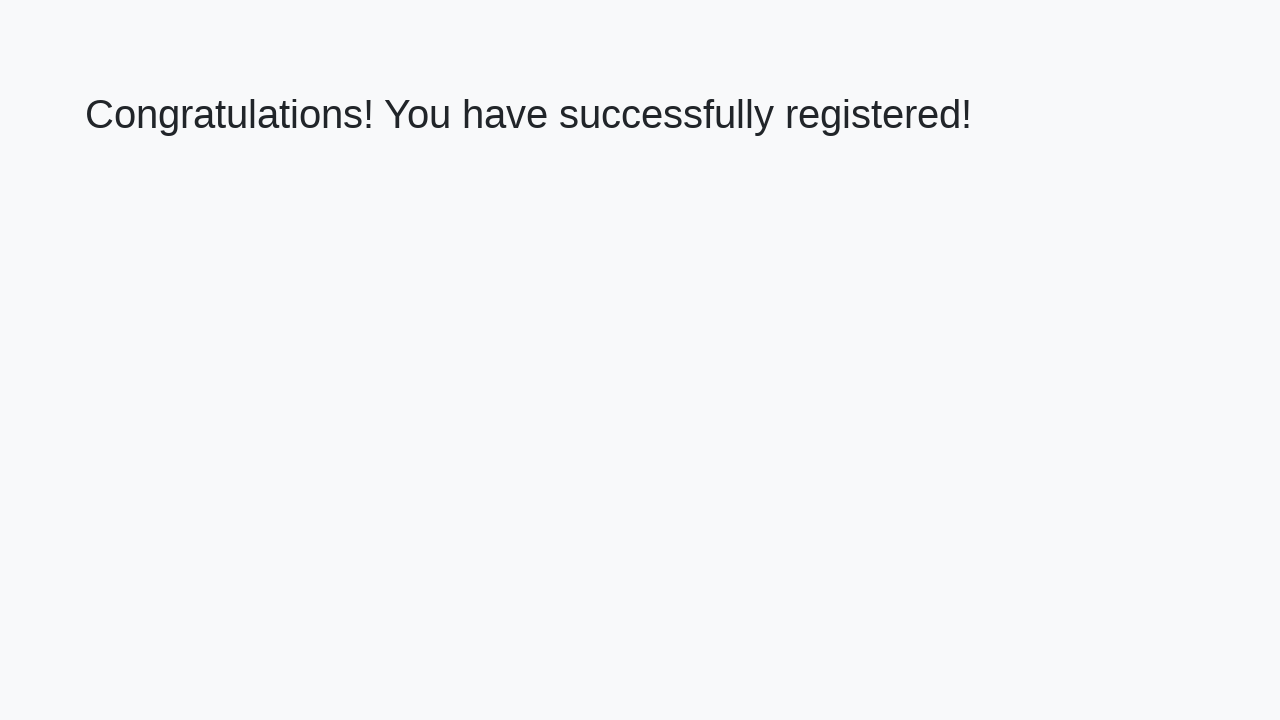